Tests navigation to the contacts page

Starting URL: https://skillfactory.ru/

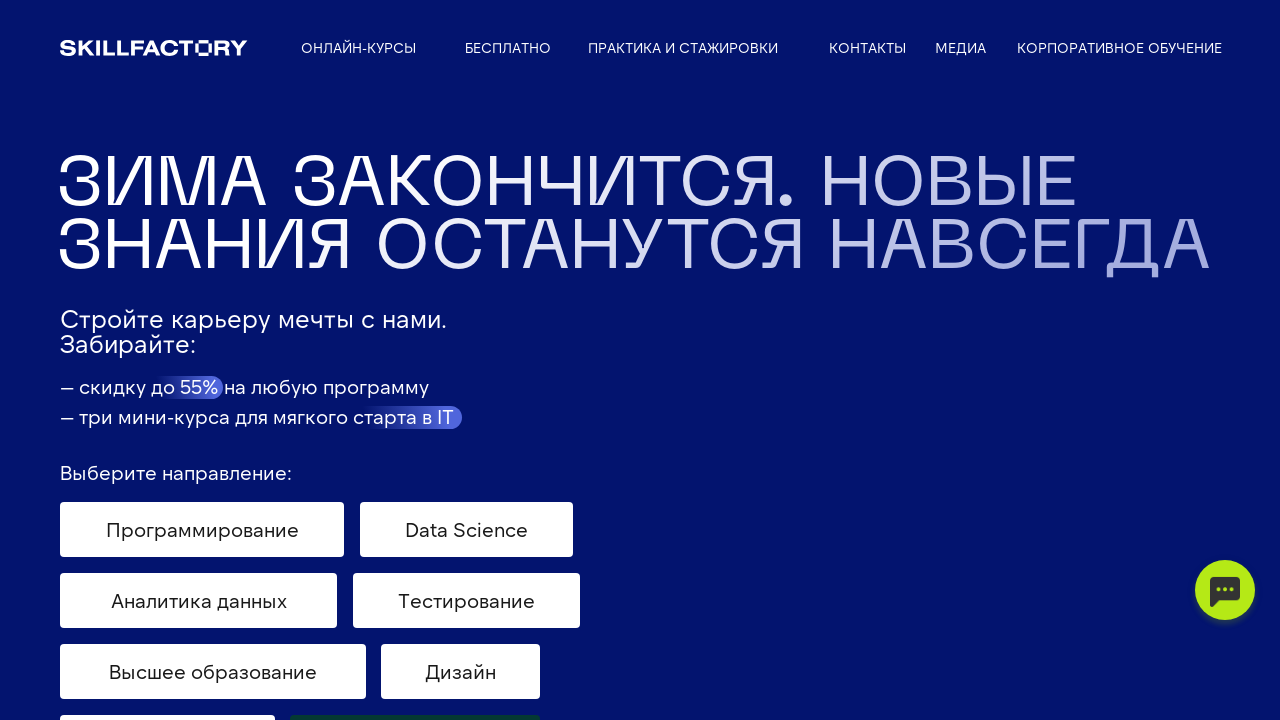

Clicked on Contacts (Контакты) link at (868, 48) on text=Контакты
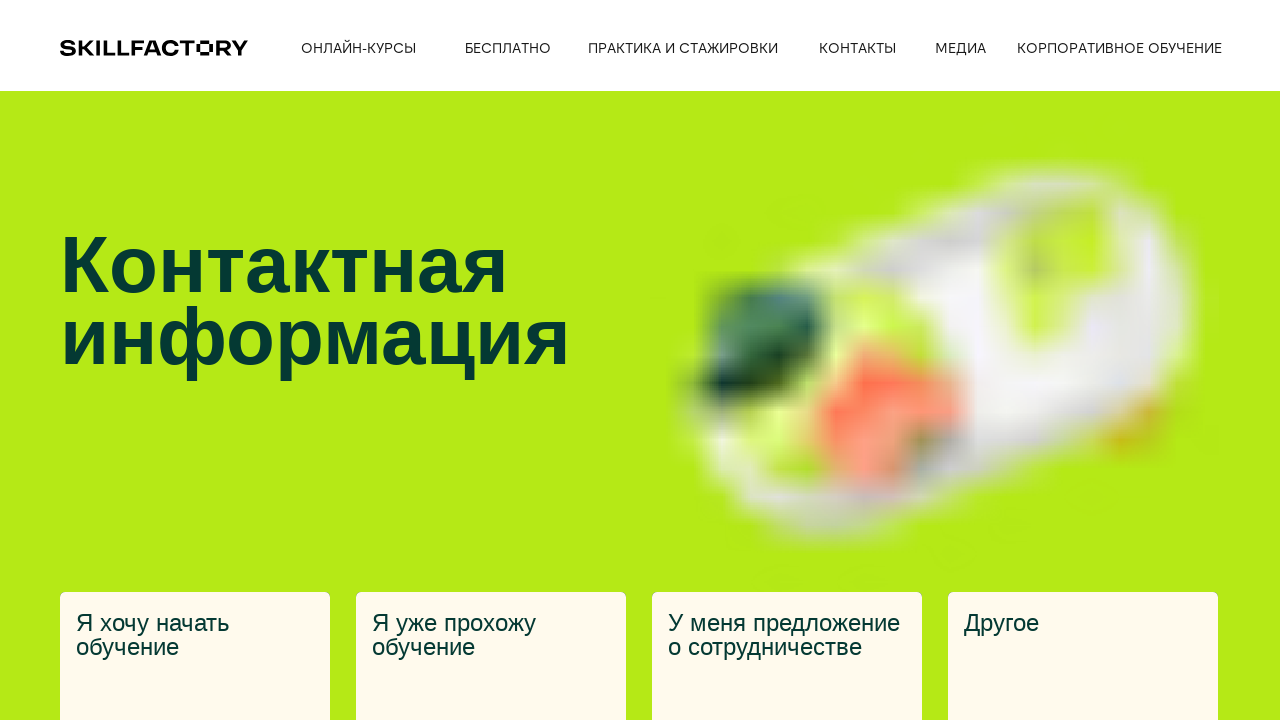

Contacts page DOM content loaded
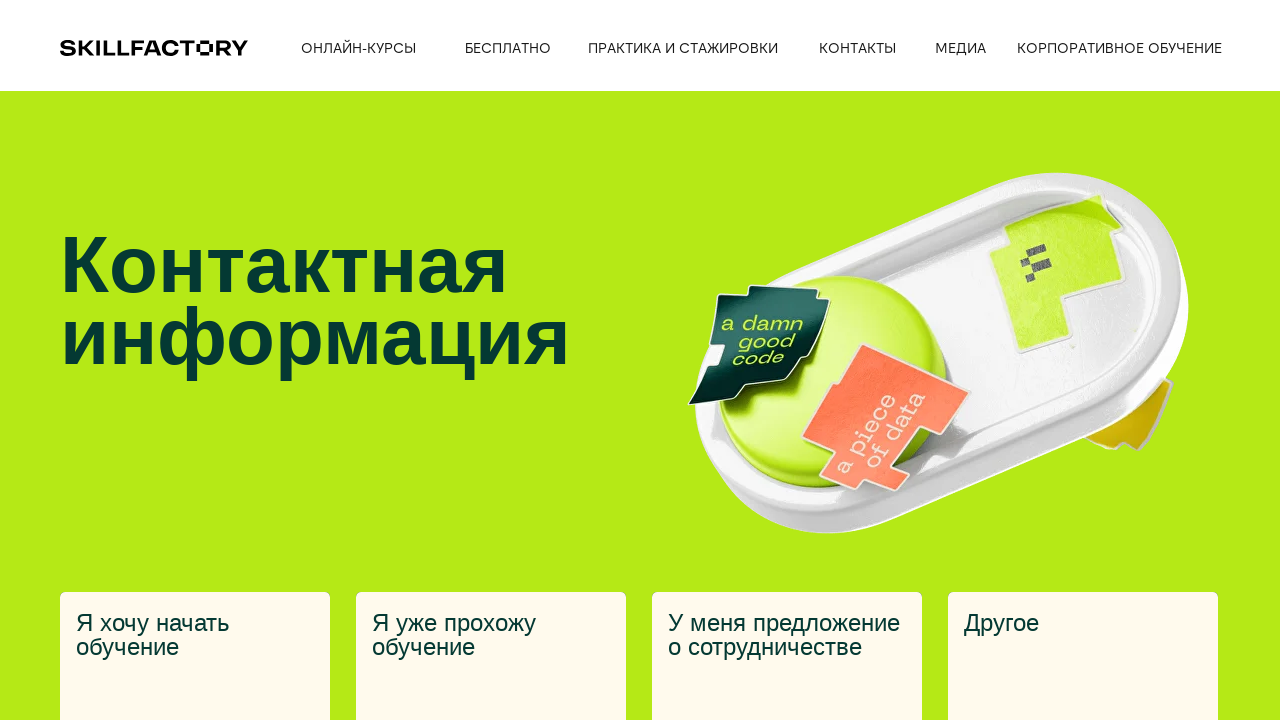

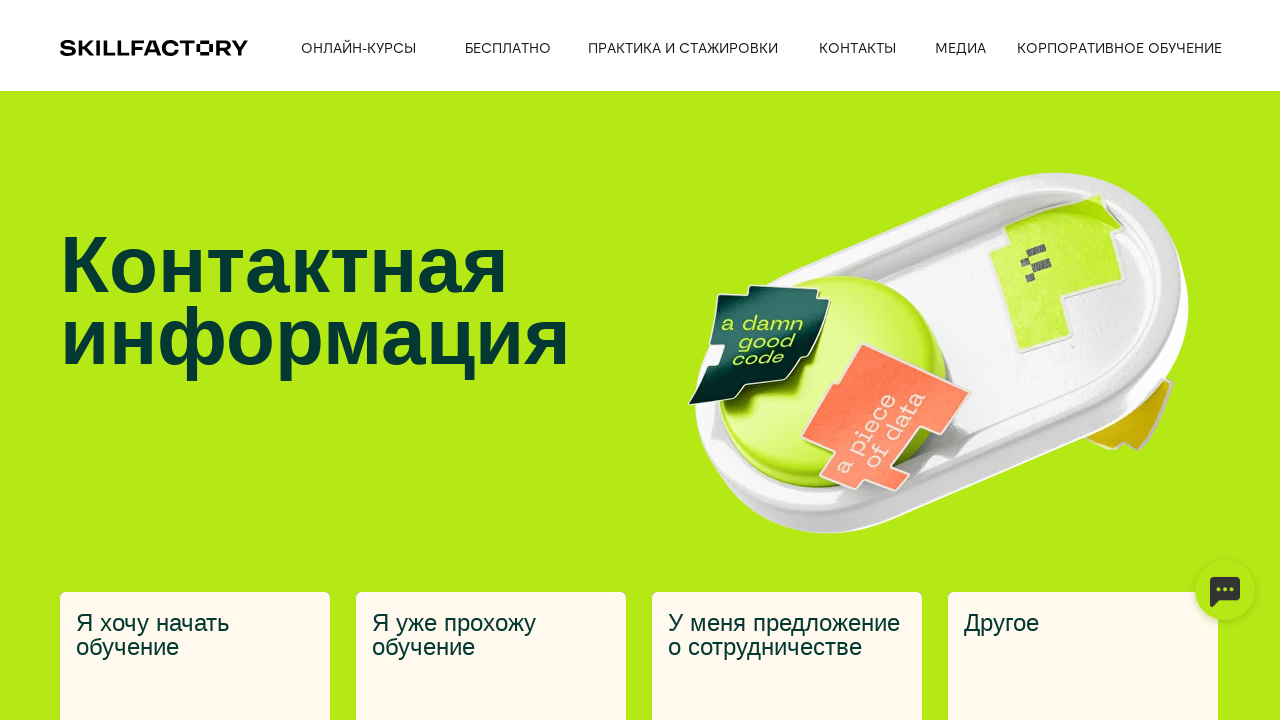